Tests the Python.org search functionality by verifying the page title contains "Python", entering "pycon" in the search box, submitting the search, and verifying results are found.

Starting URL: http://www.python.org

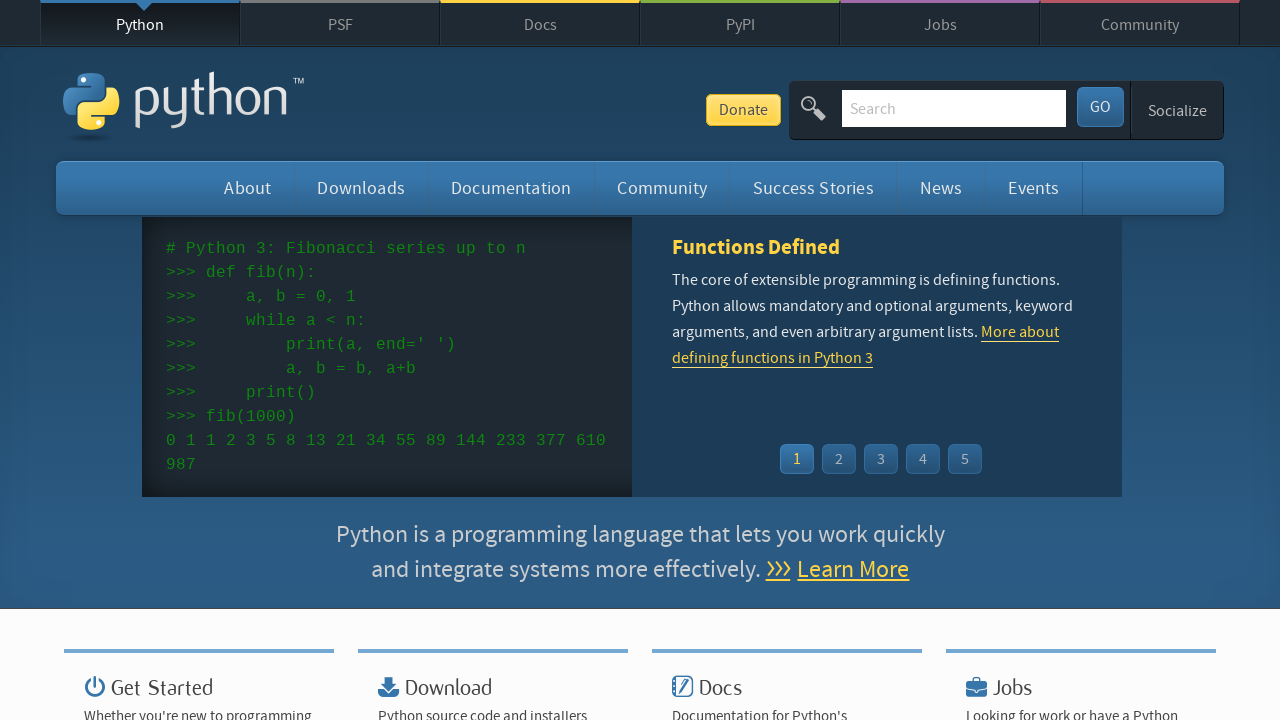

Verified page title contains 'Python'
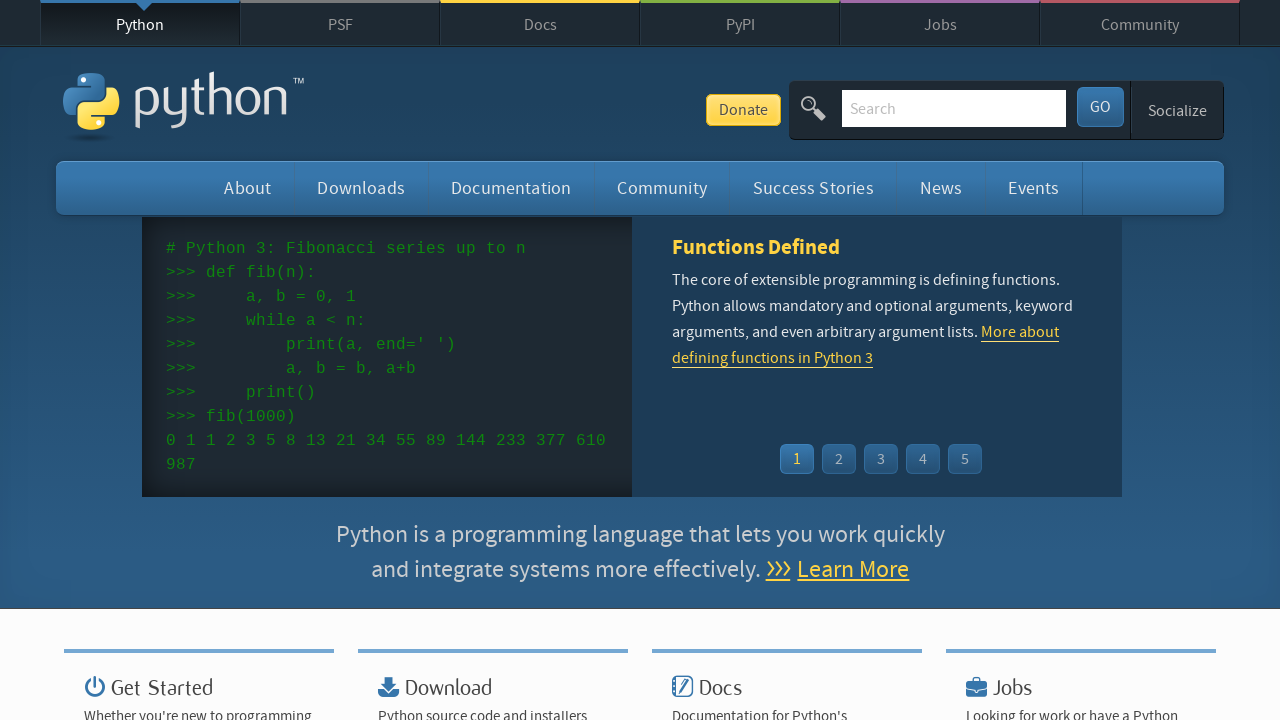

Filled search box with 'pycon' on input[name='q']
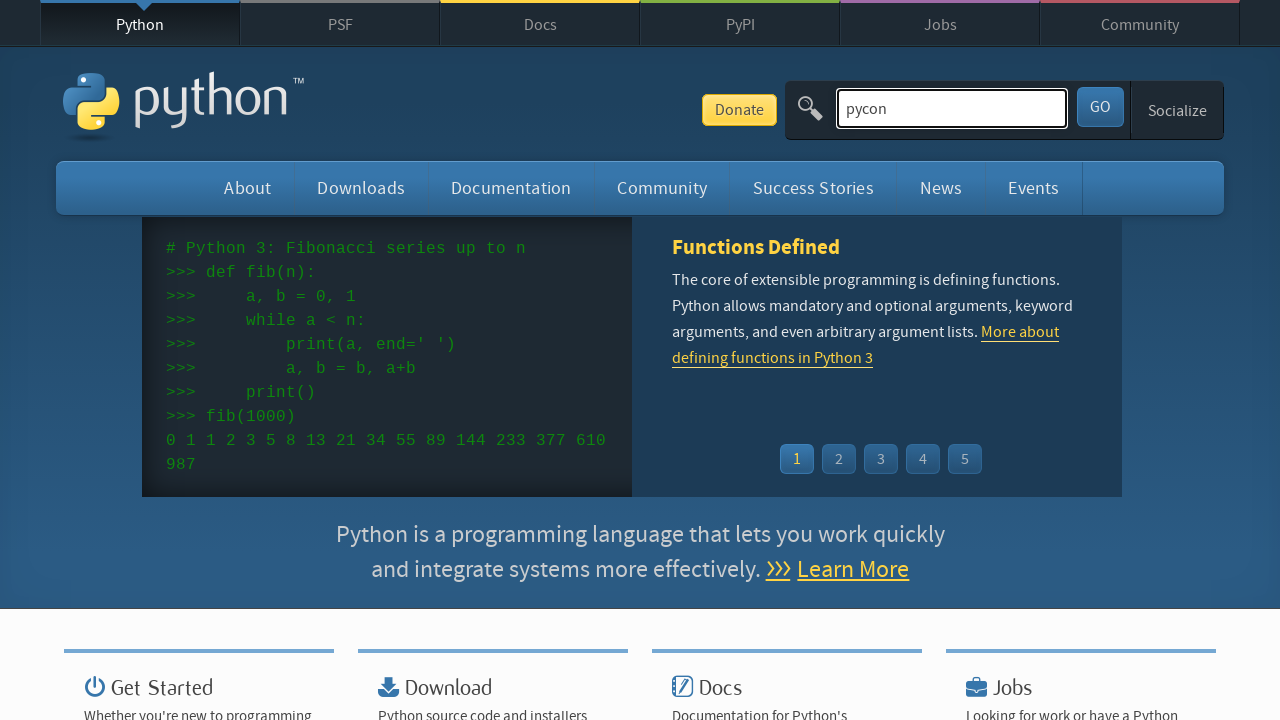

Submitted search by pressing Enter on input[name='q']
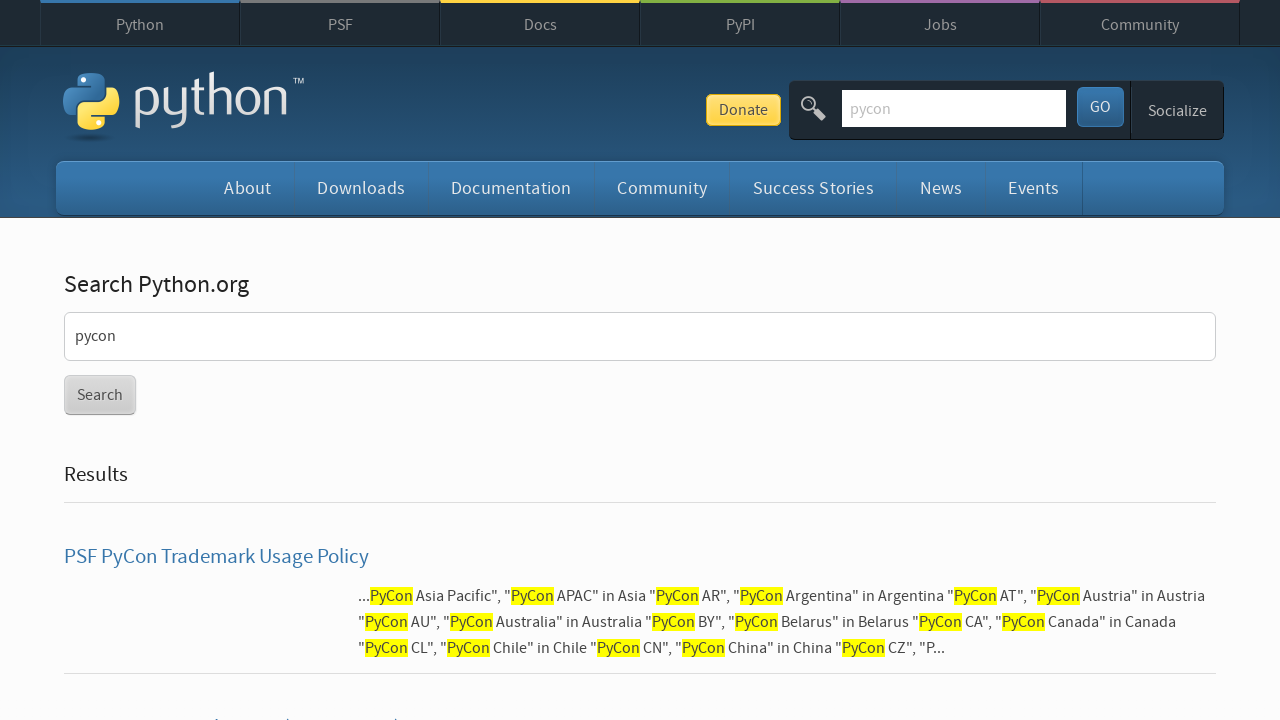

Search results page loaded
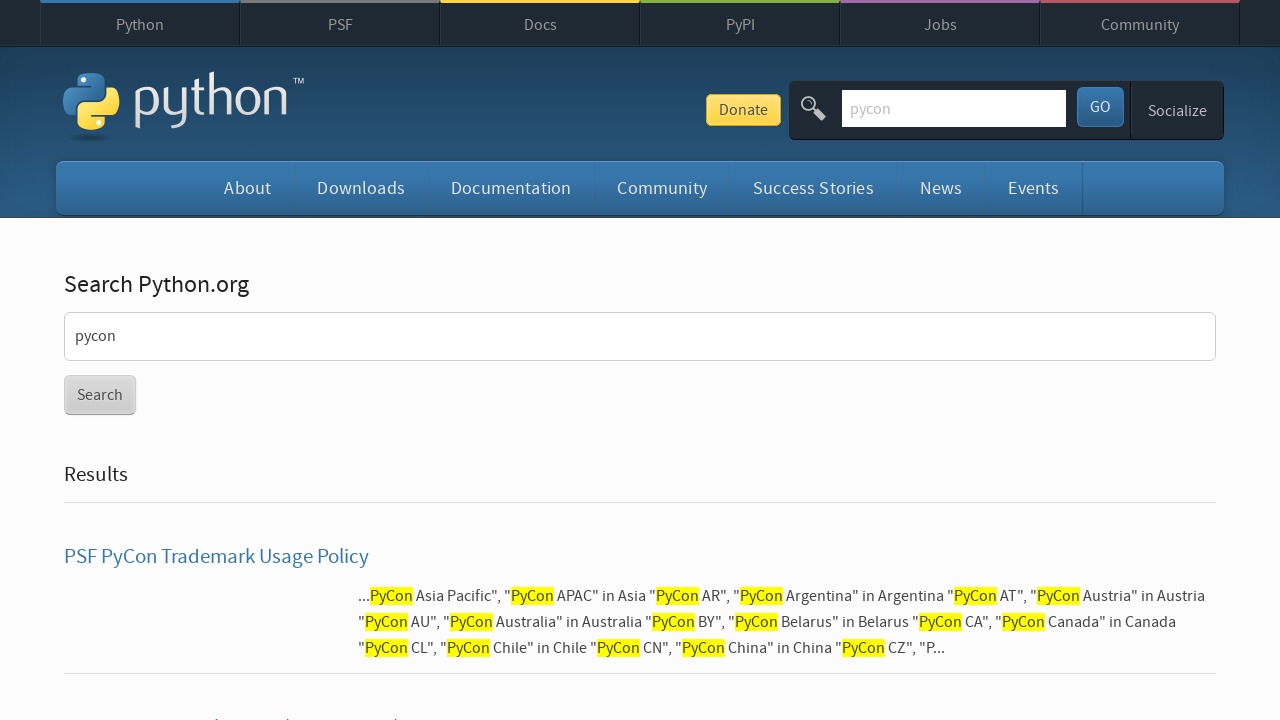

Verified search results were found (no 'No results found' message)
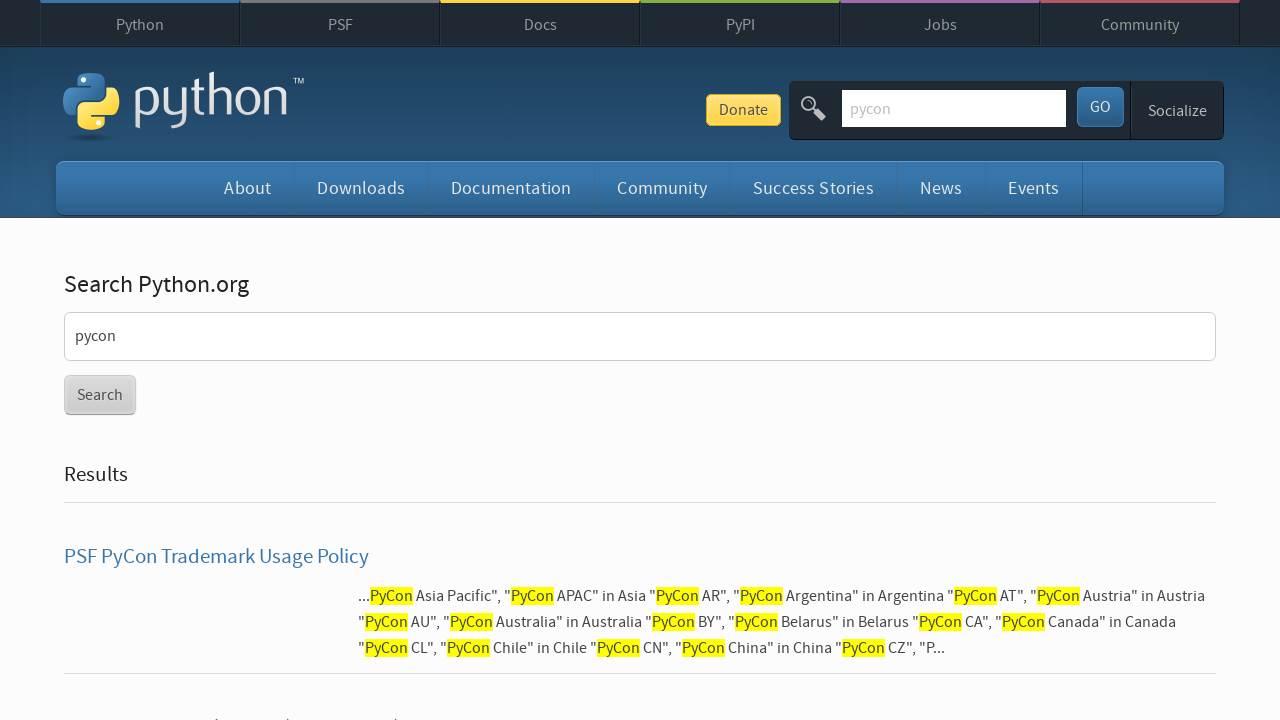

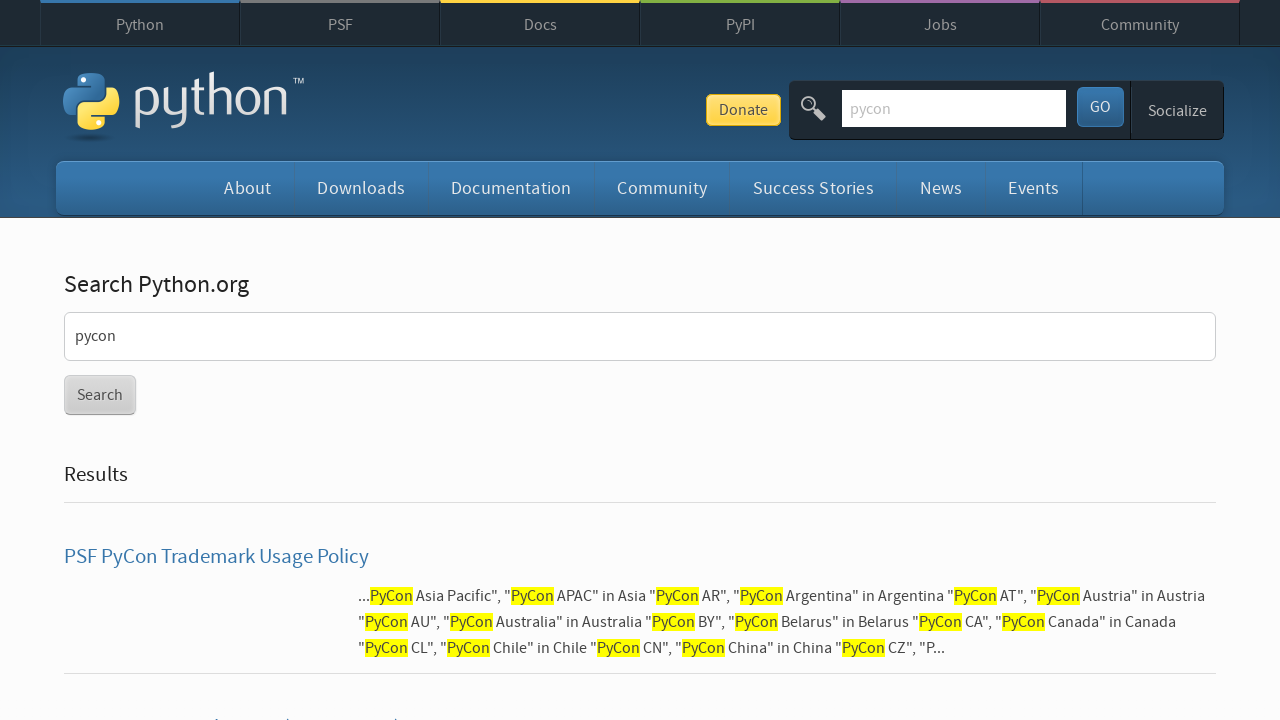